Tests interaction with a demo application by clicking on a name input field and pressing the 'V' key

Starting URL: https://demoapps.qspiders.com/ui?scenario=1

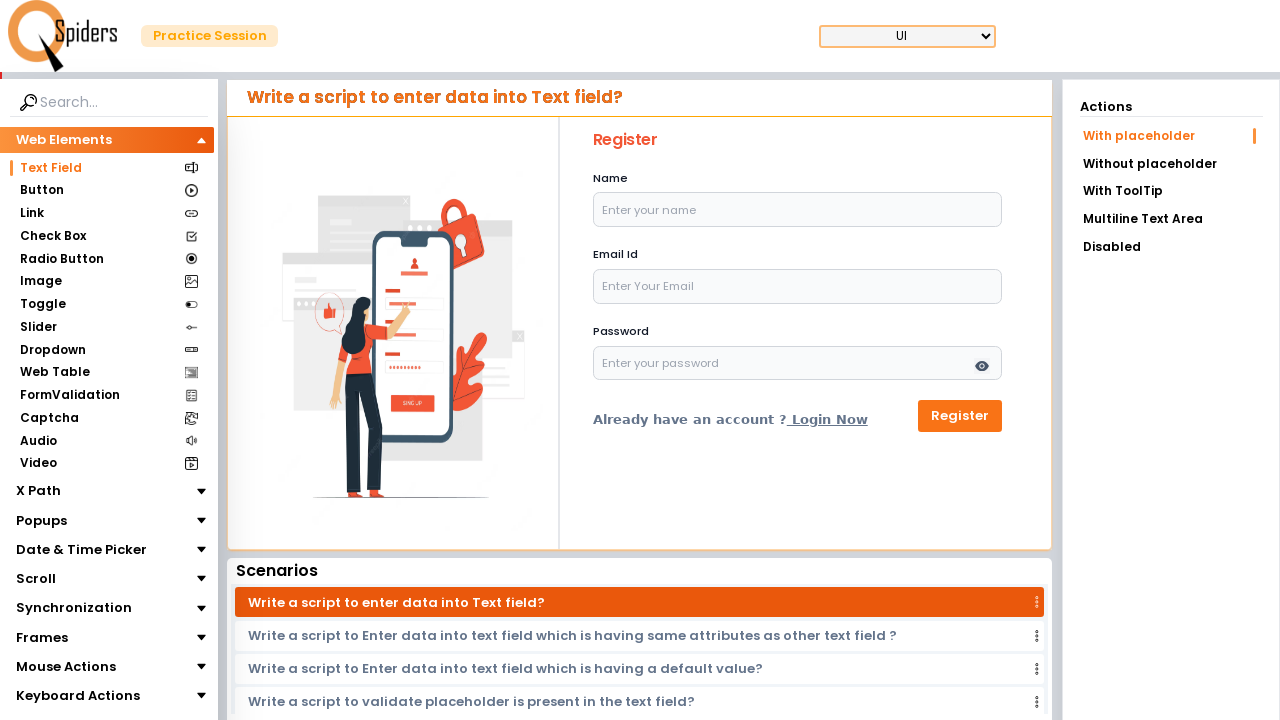

Clicked on the name input field at (798, 210) on #name
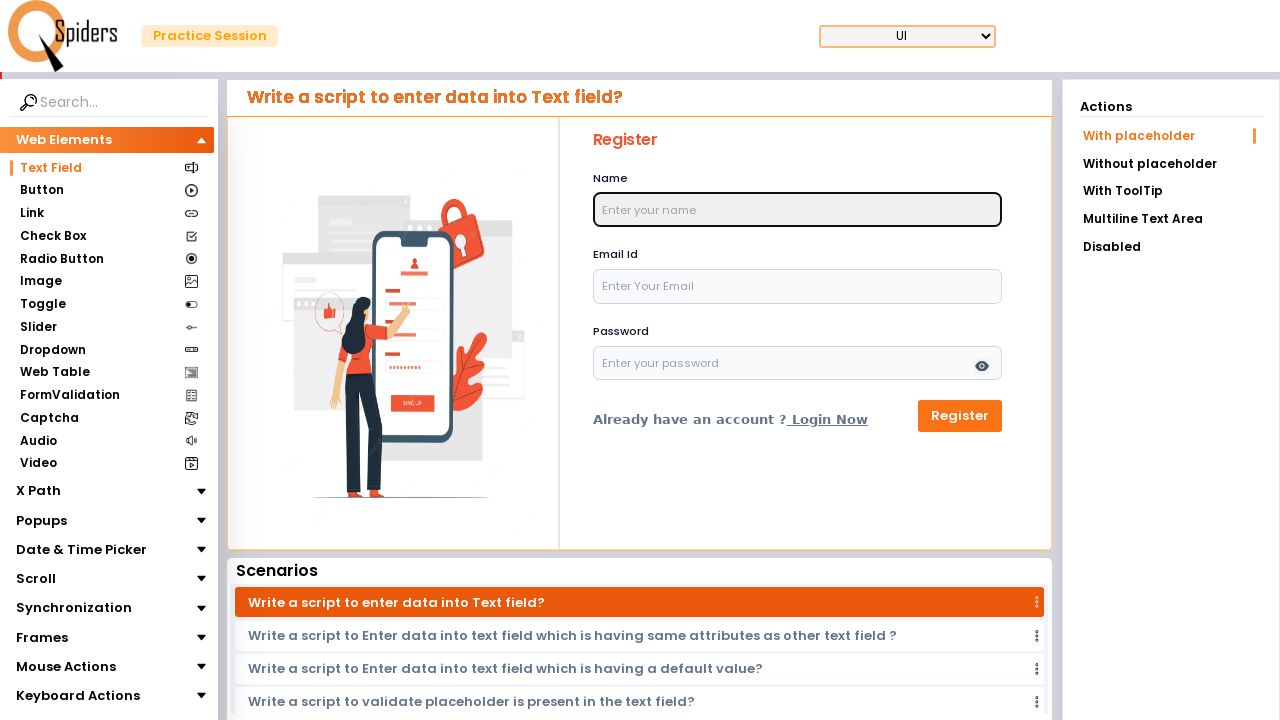

Pressed the 'V' key
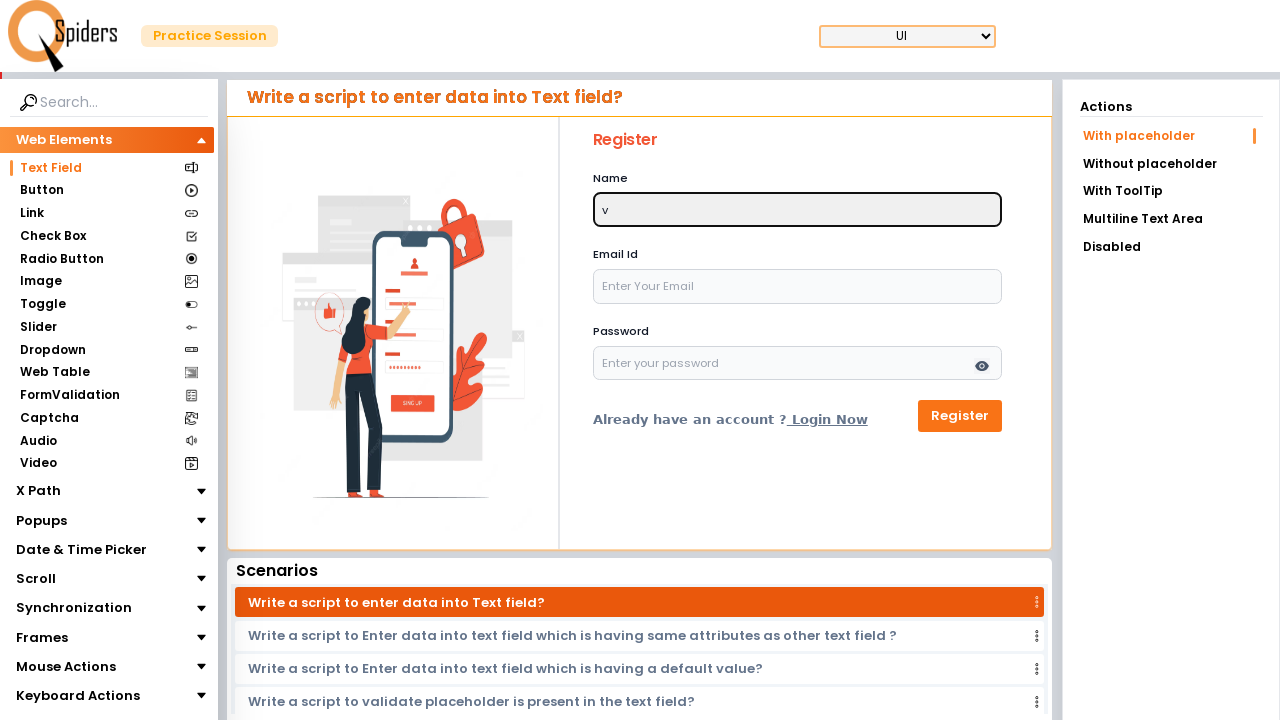

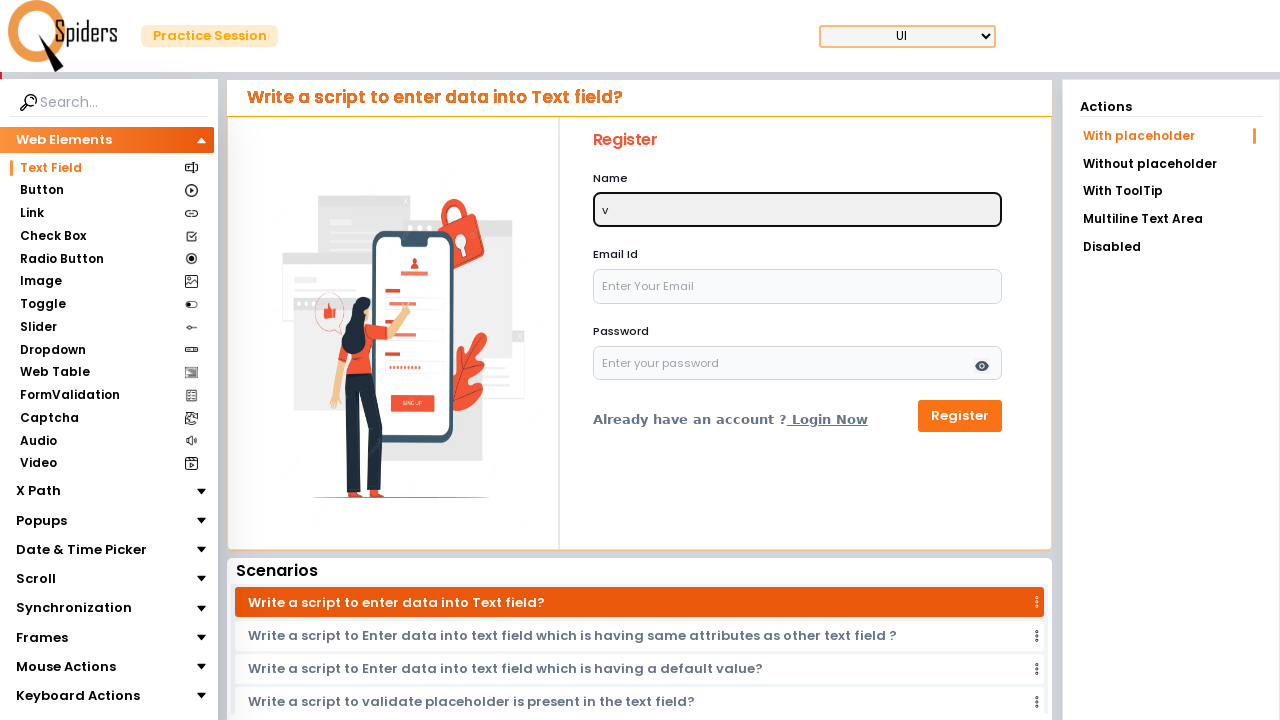